Verifies that the login page header displays the correct text "Log in to ZeroBank" by navigating to the Zero Bank login page and checking the h3 element.

Starting URL: http://zero.webappsecurity.com/login.html

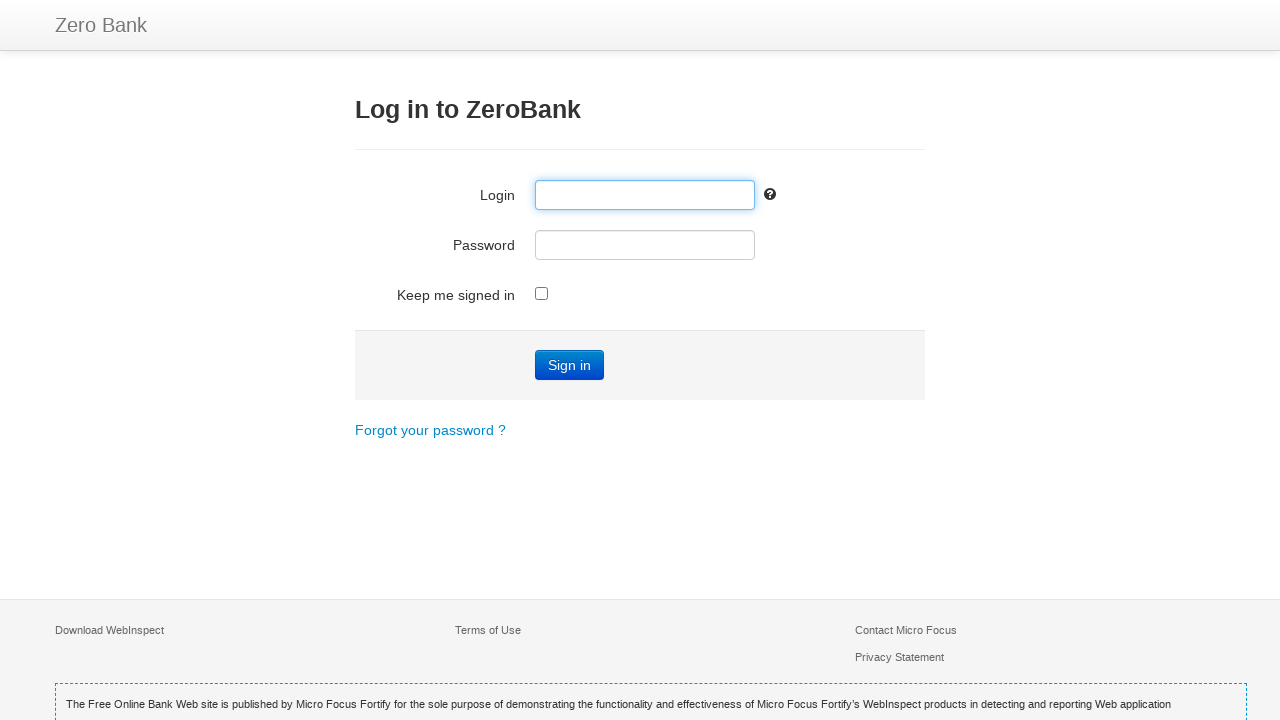

Navigated to Zero Bank login page
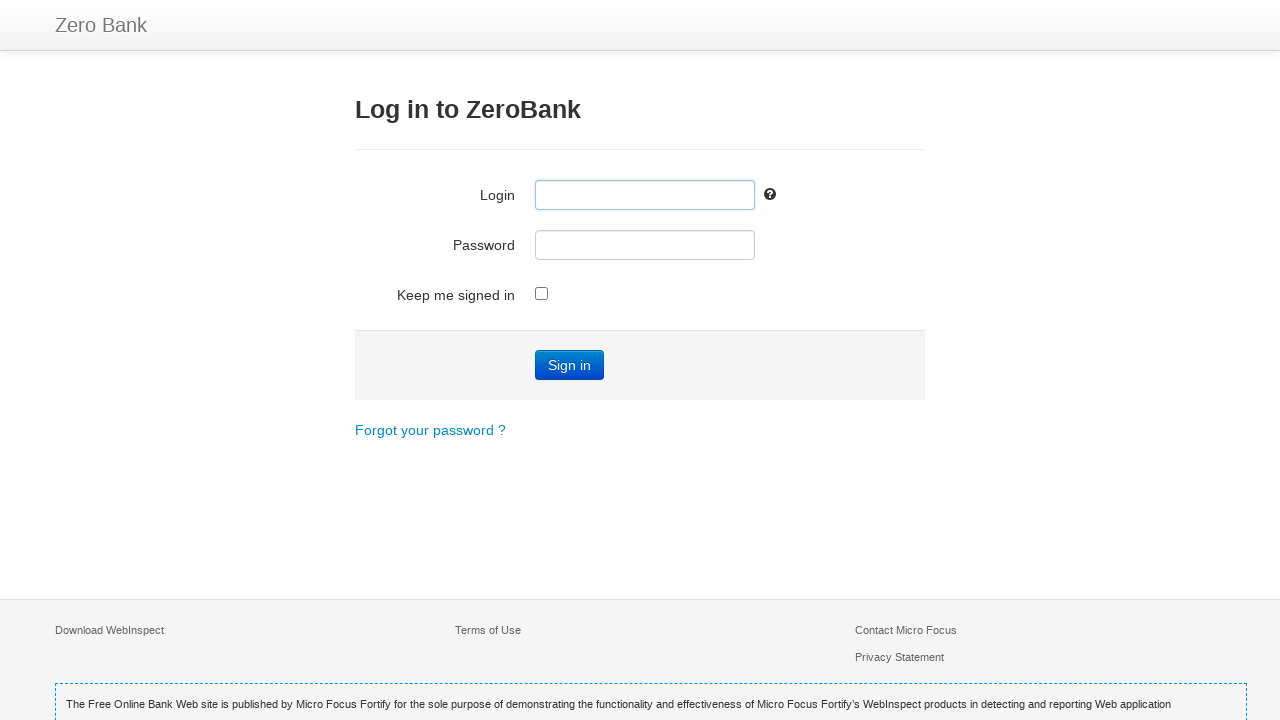

Waited for h3 header element to load
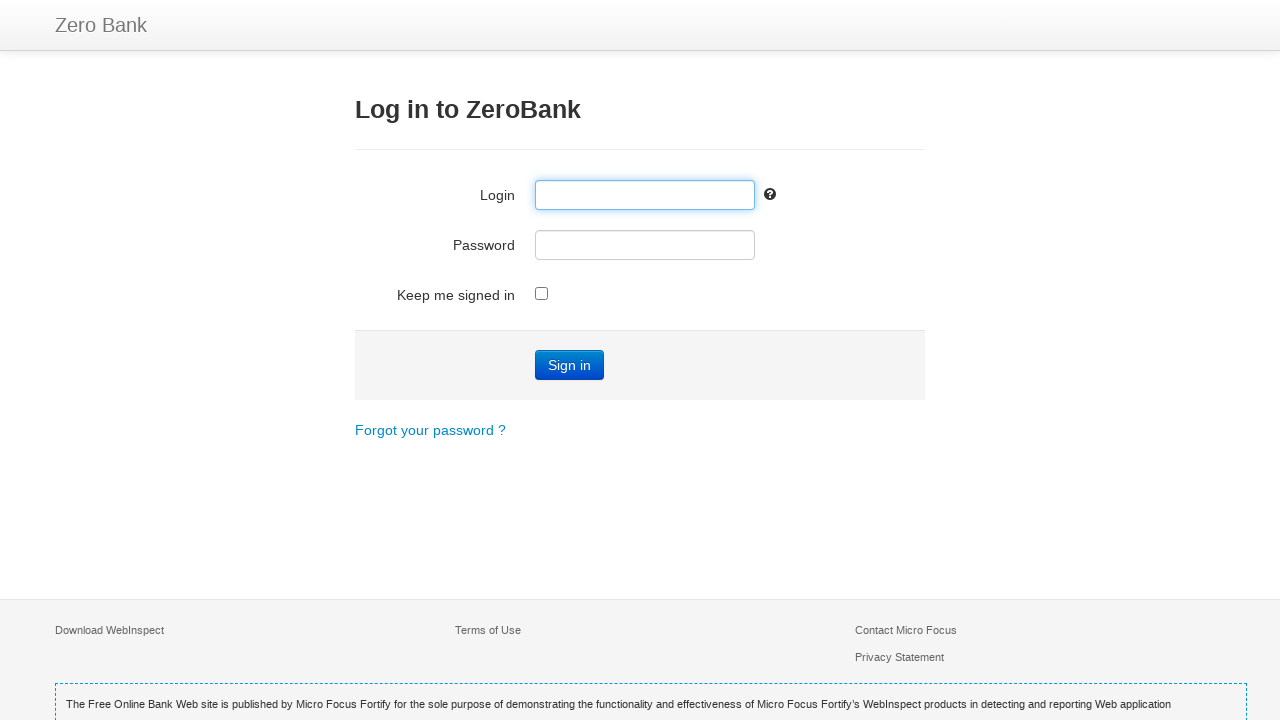

Retrieved header text content
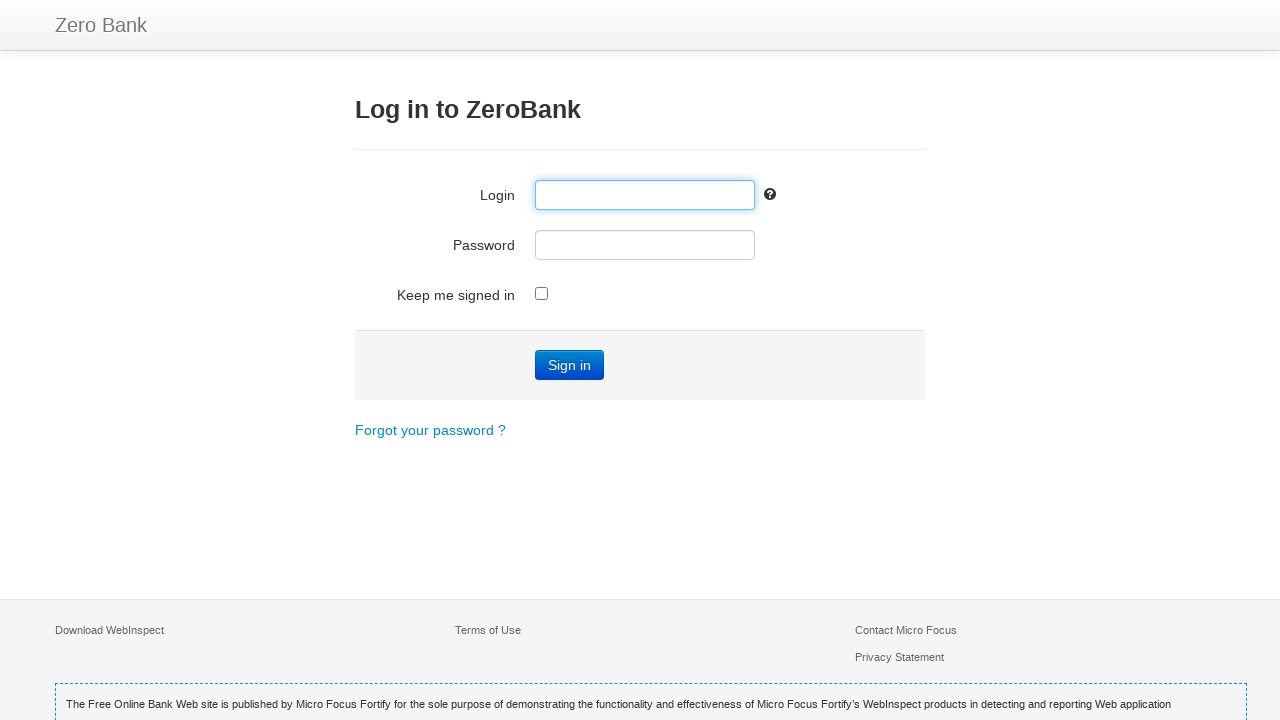

Verified header text matches 'Log in to ZeroBank'
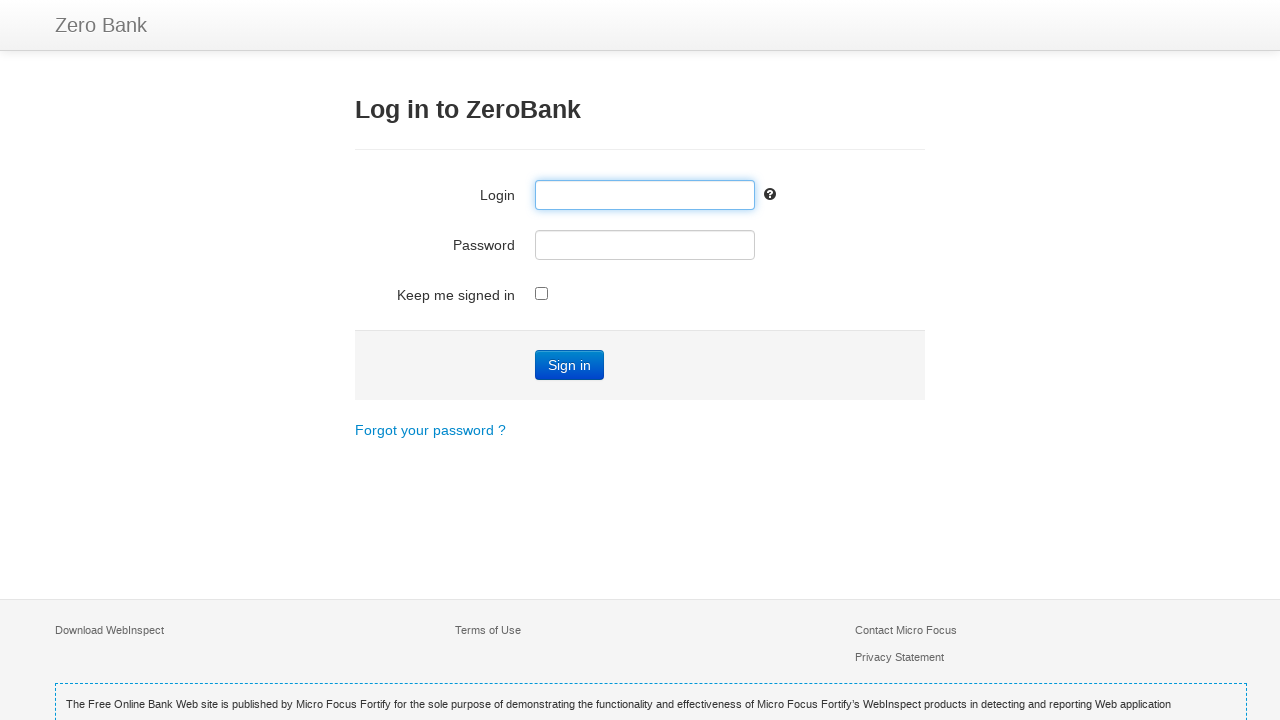

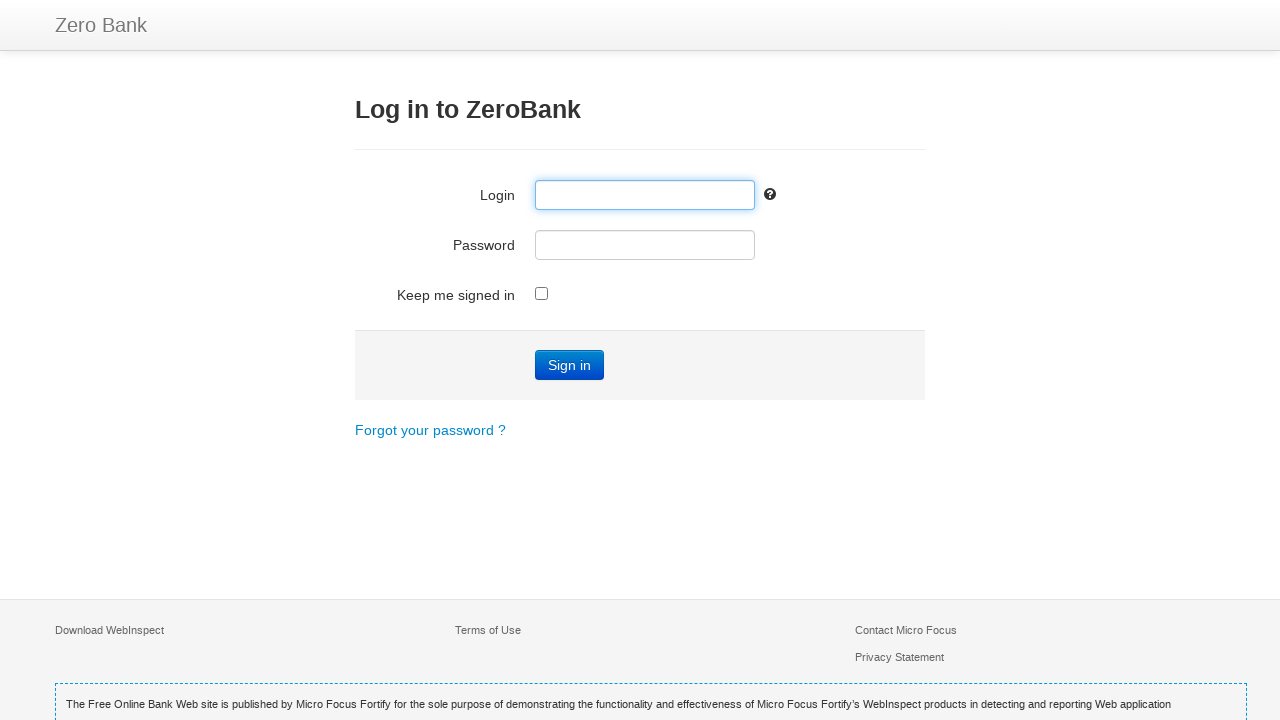